Launches the Yamaha Motor India website and maximizes the browser window to verify the page loads successfully.

Starting URL: https://www.yamaha-motor-india.com/

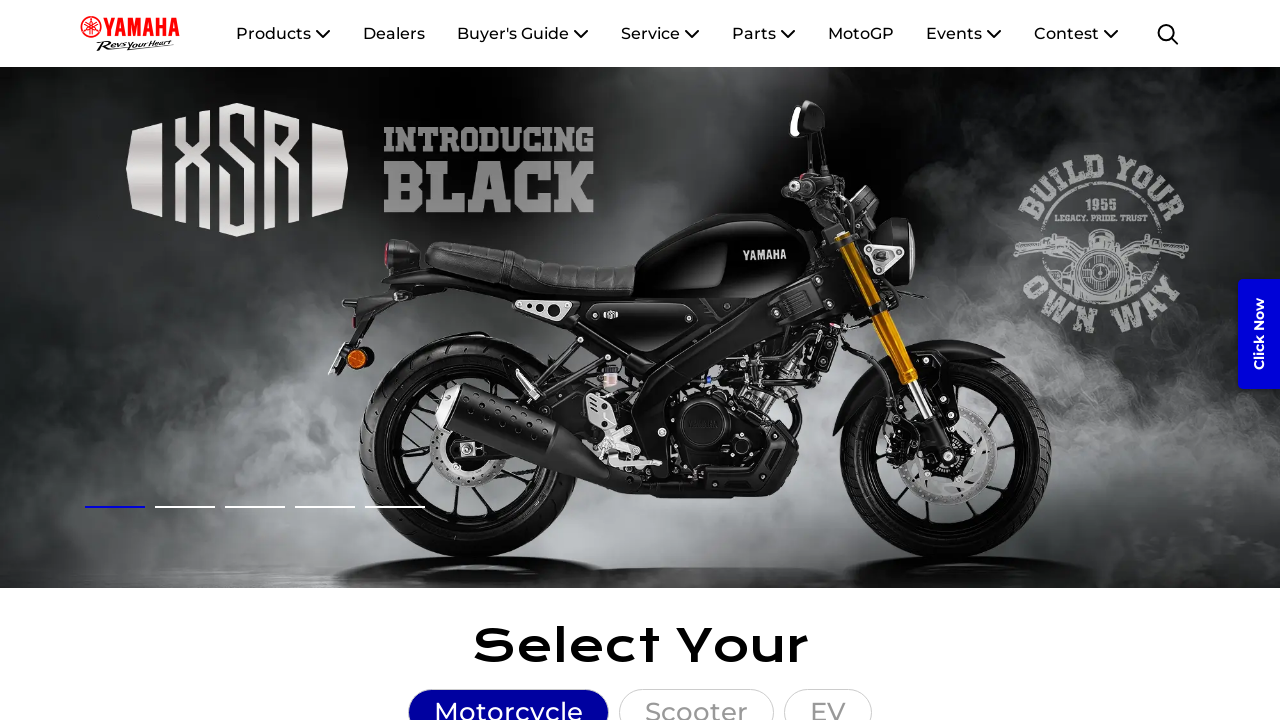

Set viewport to 1920x1080 to maximize browser window
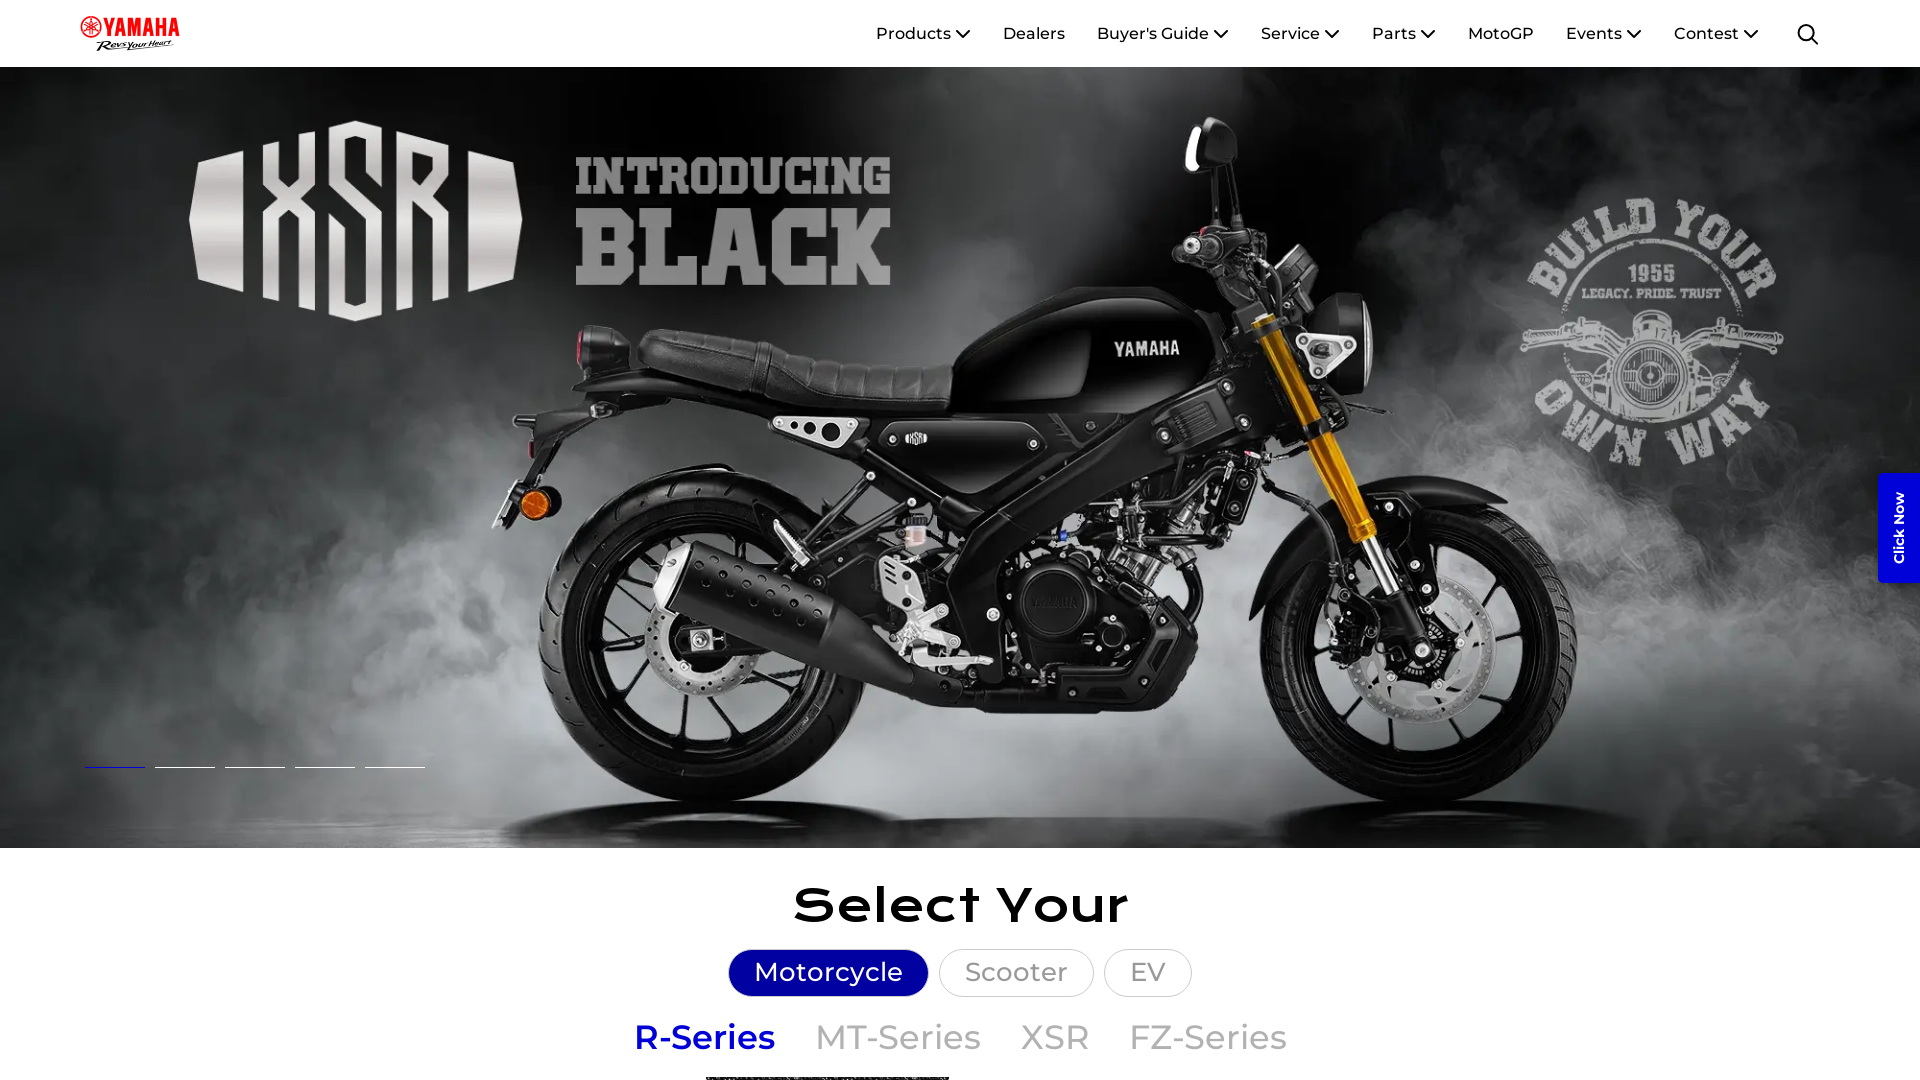

Yamaha Motor India website loaded successfully
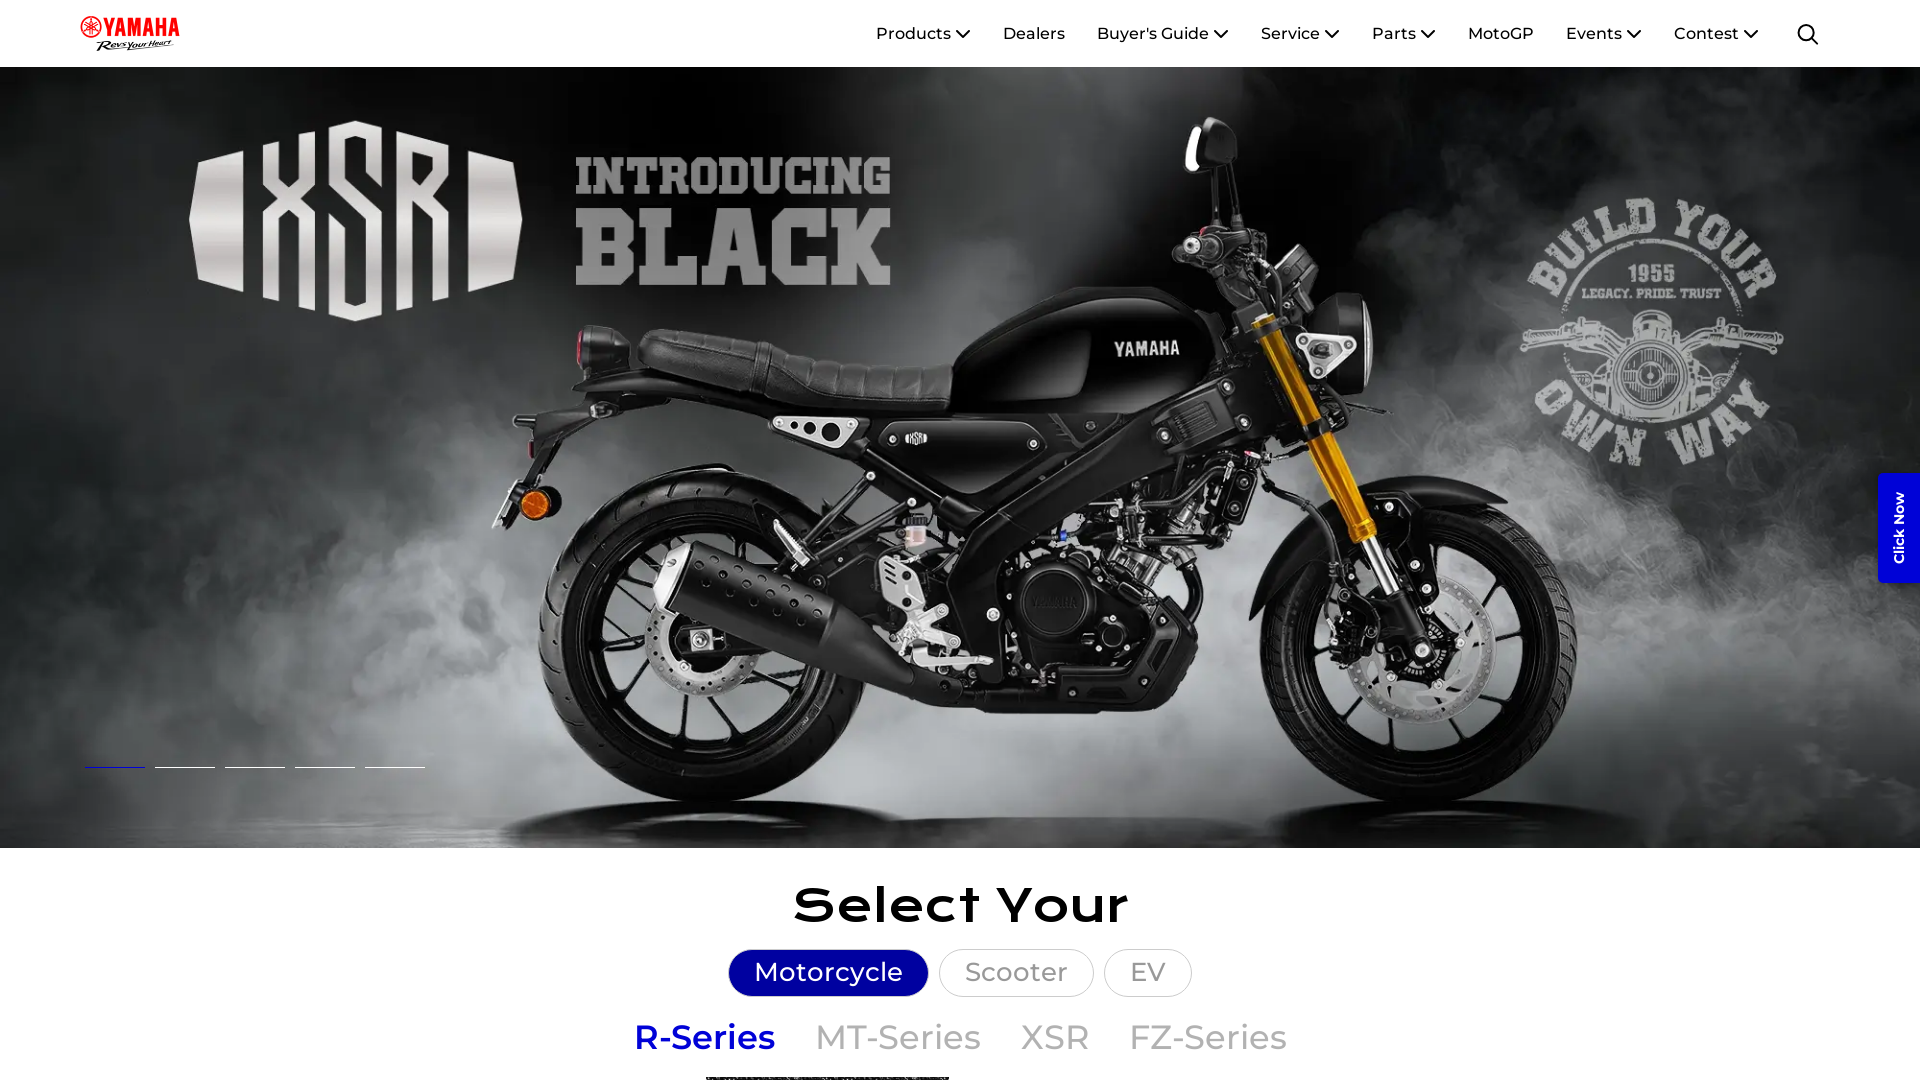

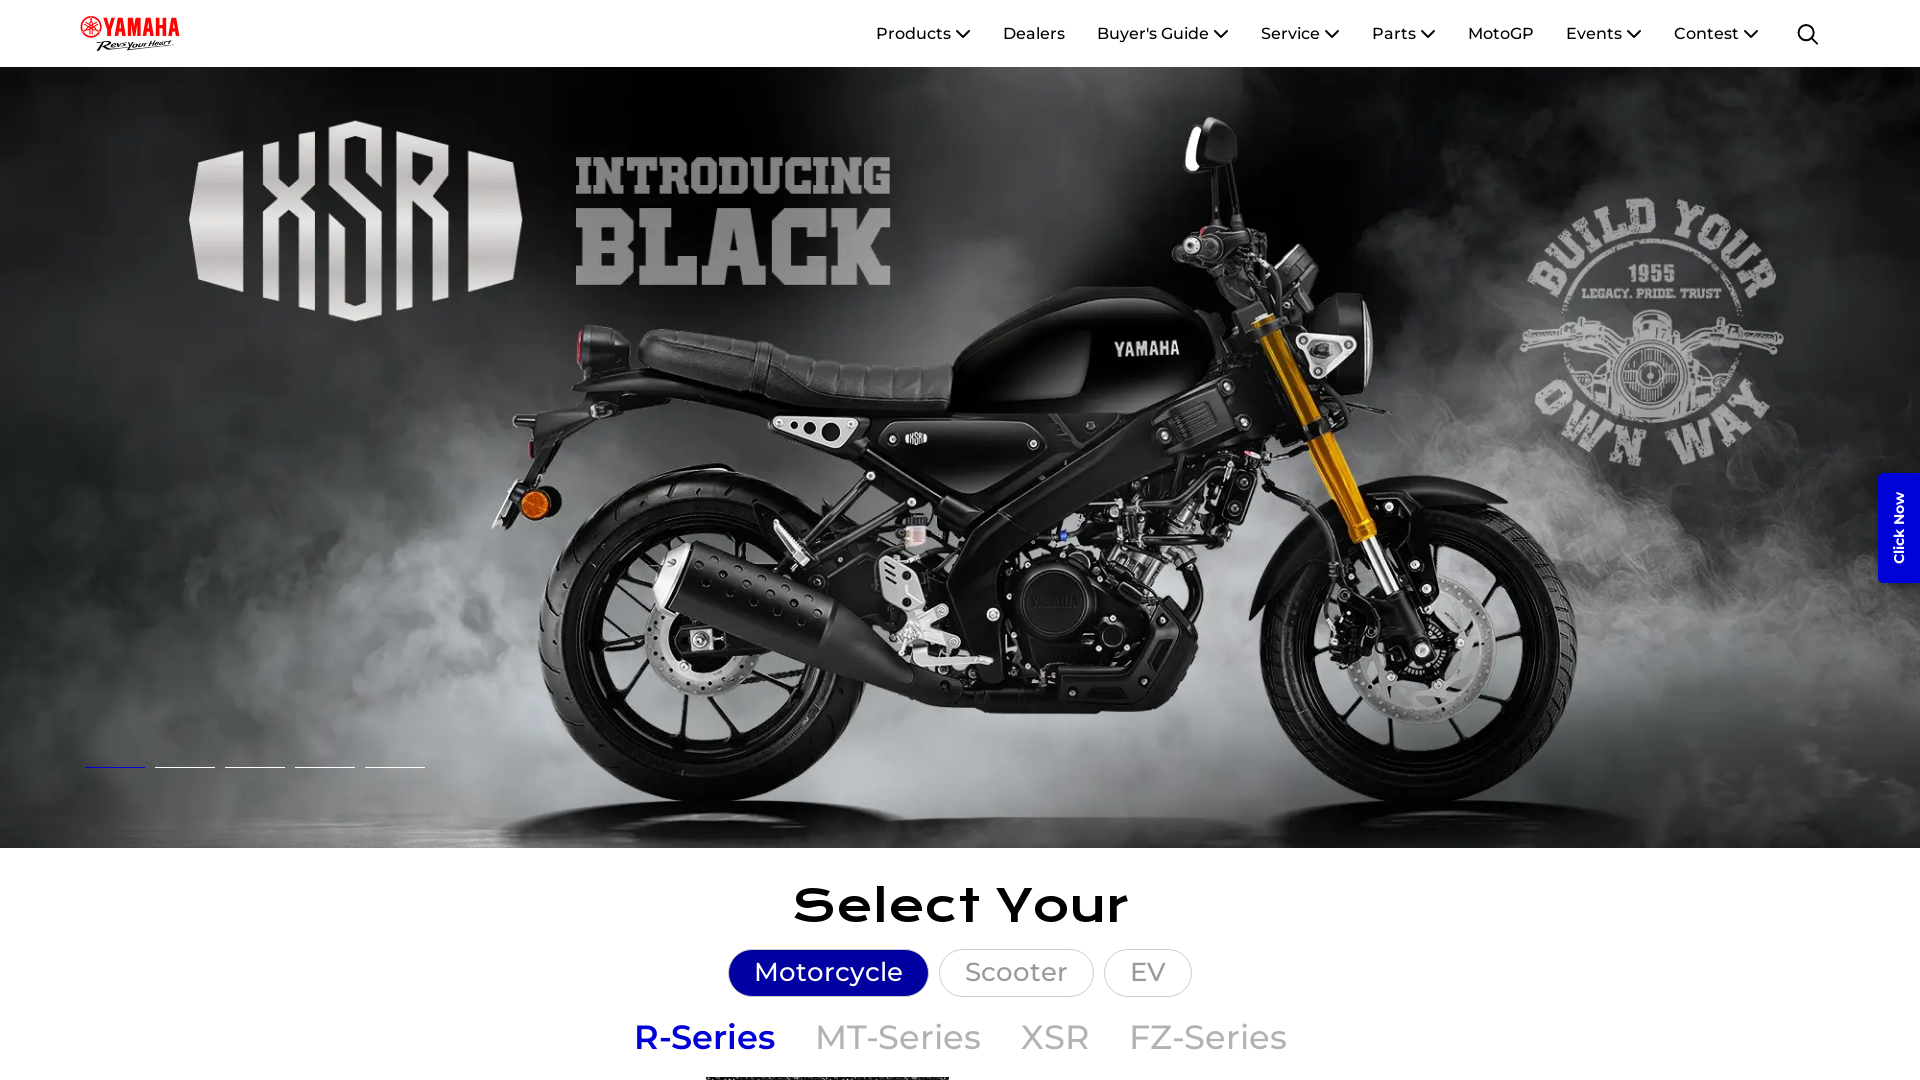